Tests the text box form on DemoQA by entering a username, scrolling to the submit button, clicking it, and verifying the submitted name is displayed

Starting URL: https://demoqa.com/text-box

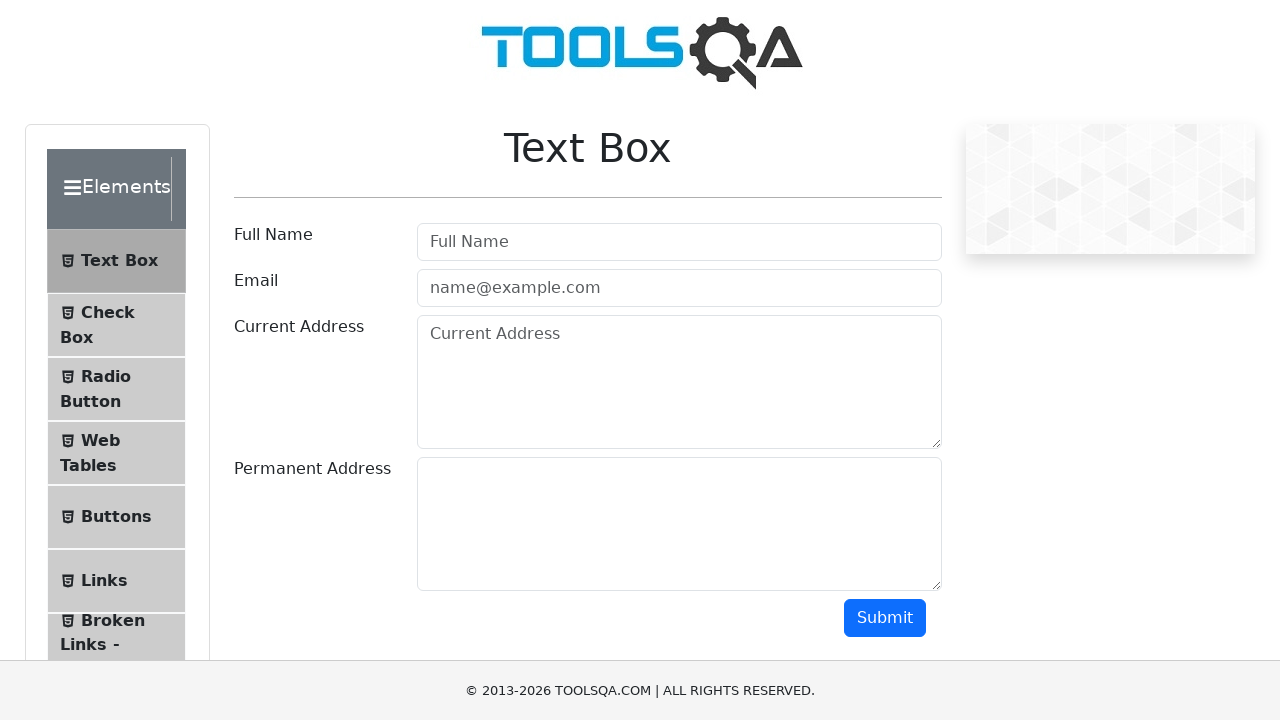

Filled username field with 'Spywyn' on #userName
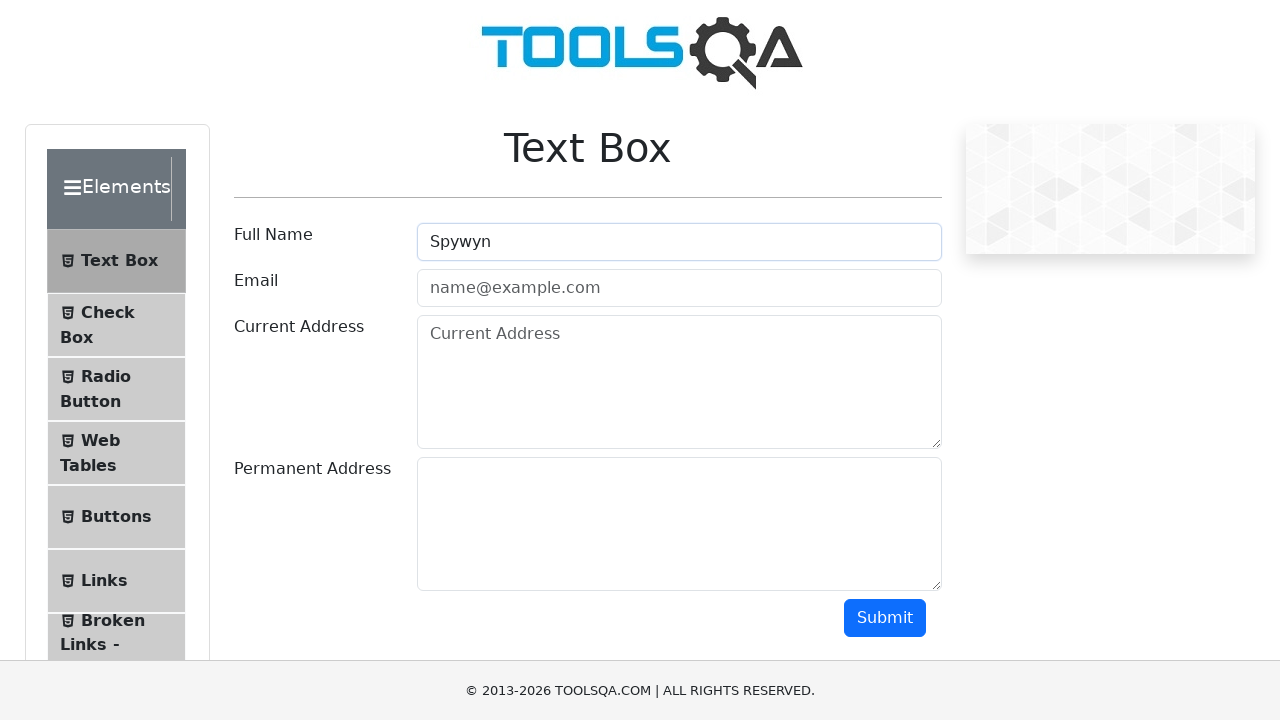

Located submit button
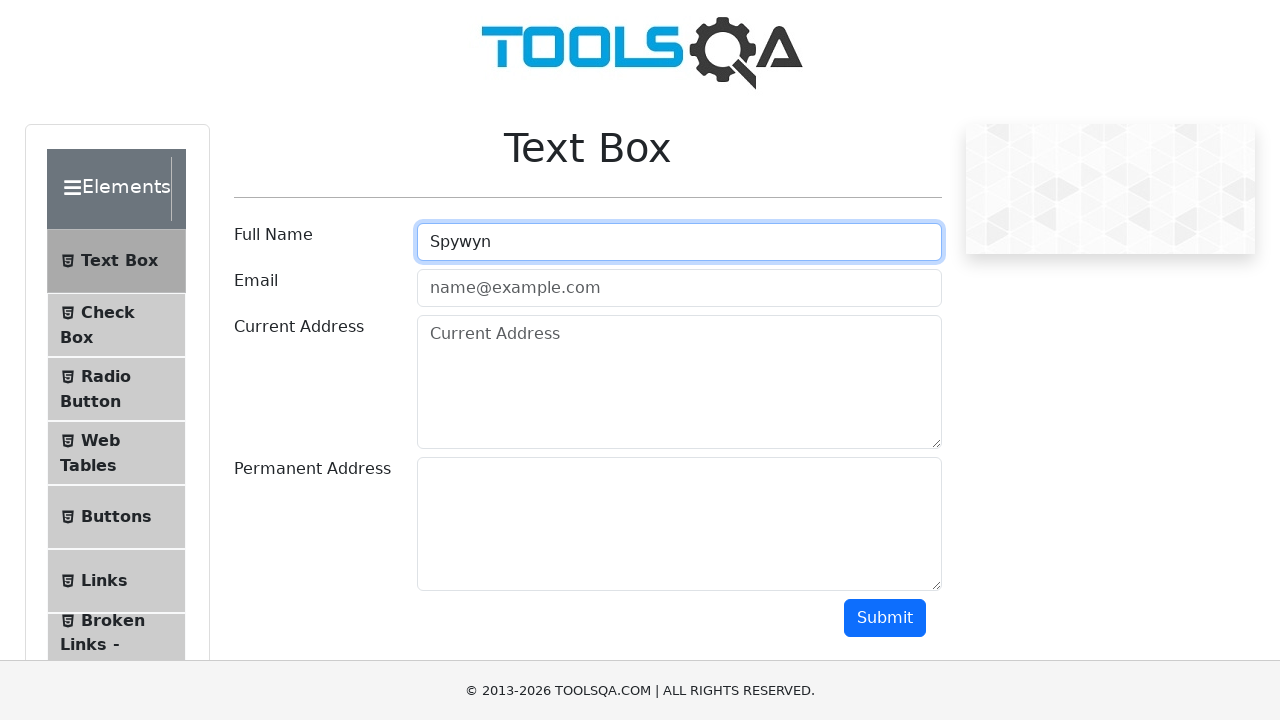

Scrolled to submit button
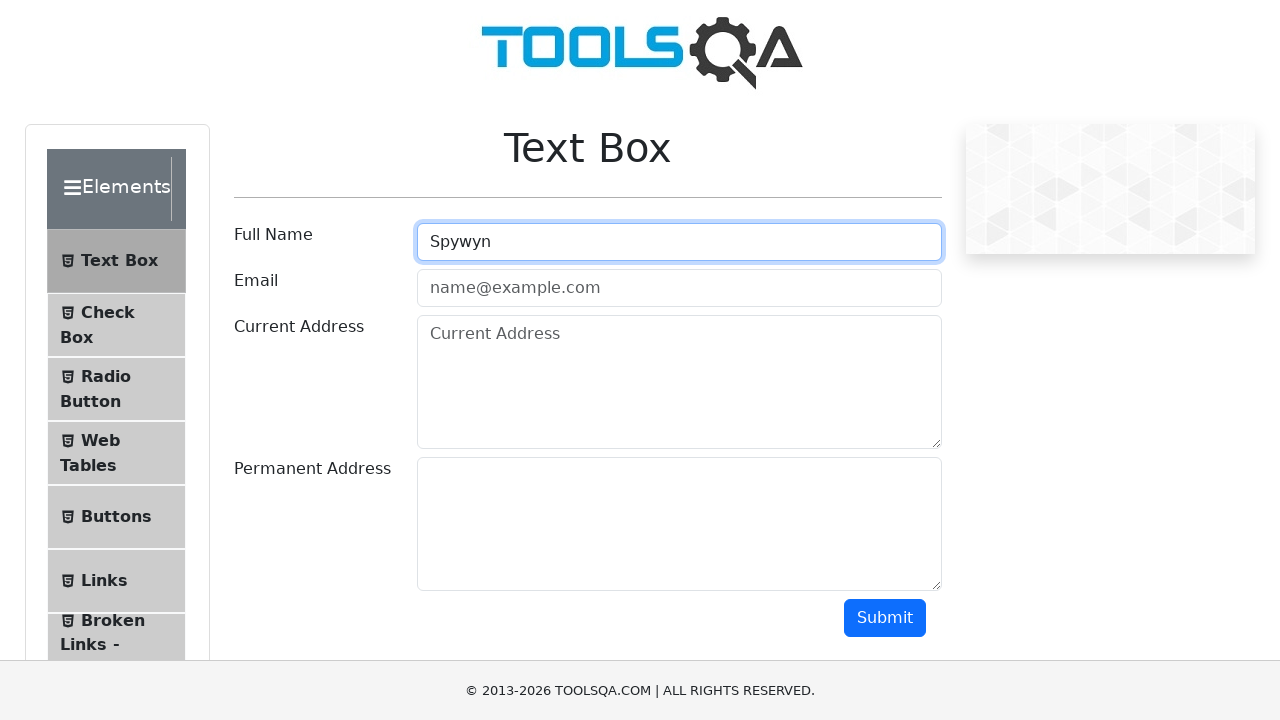

Clicked submit button at (885, 618) on #submit
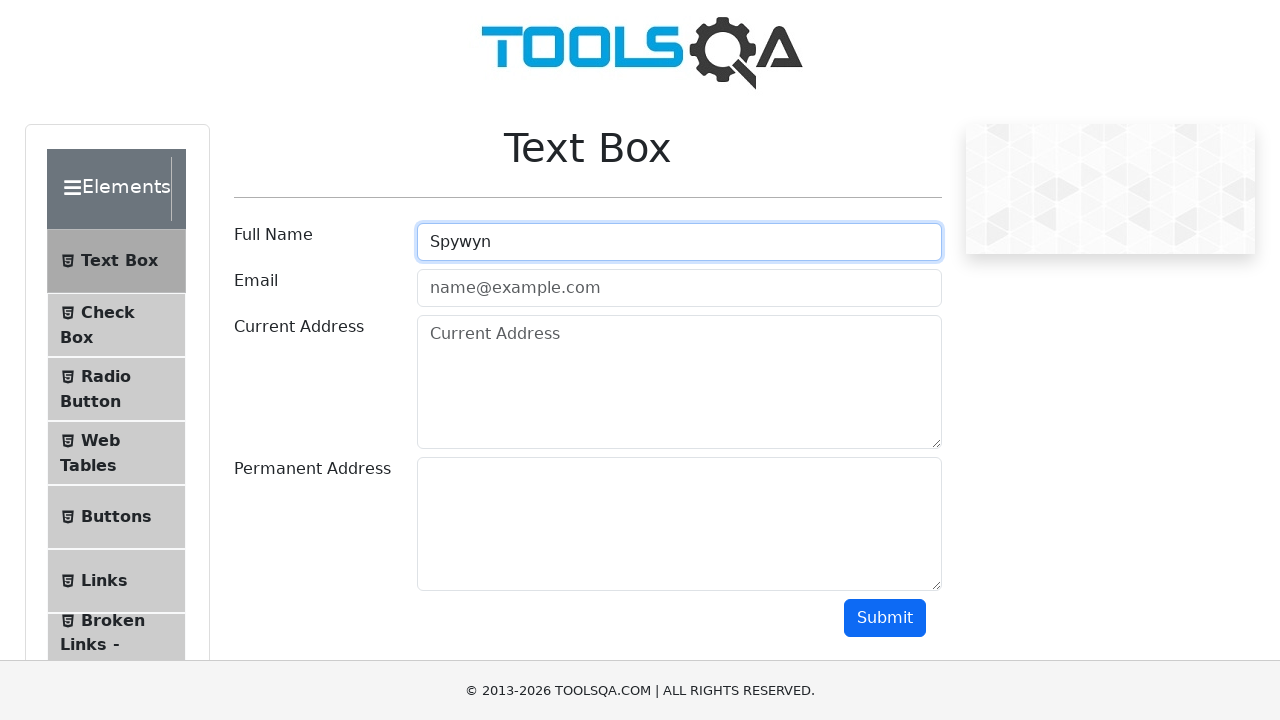

Verified submitted name is displayed
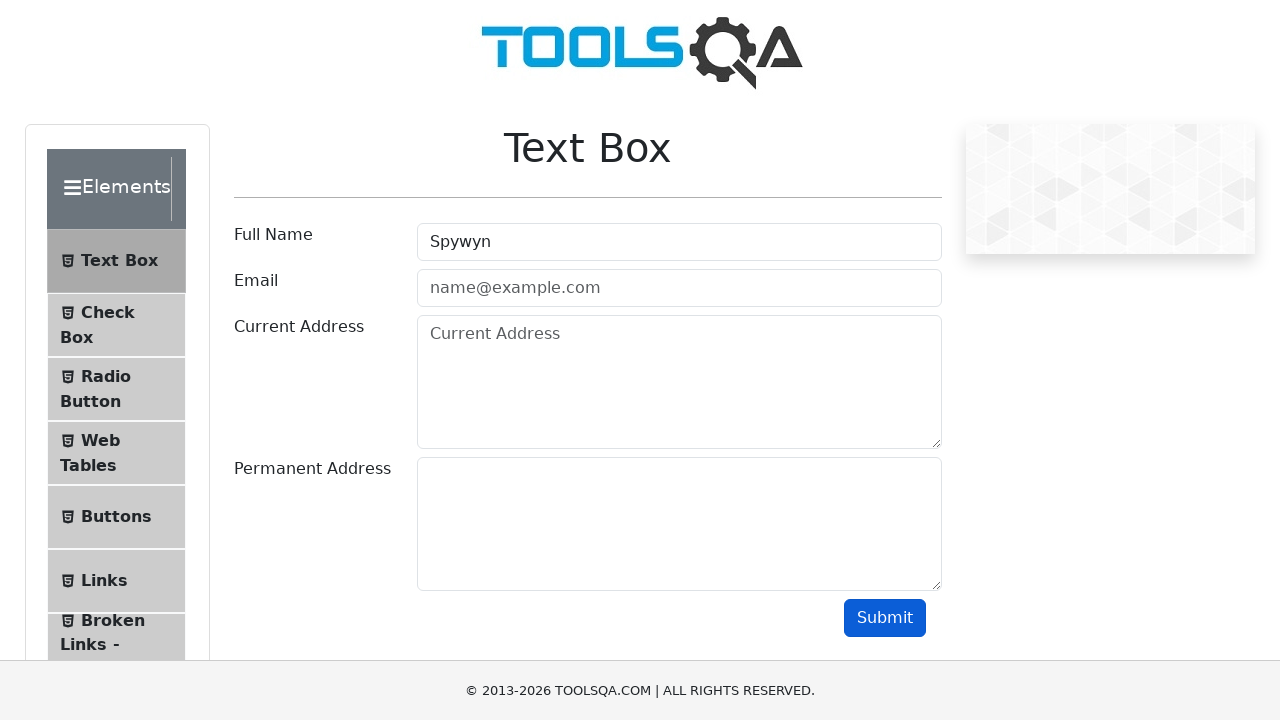

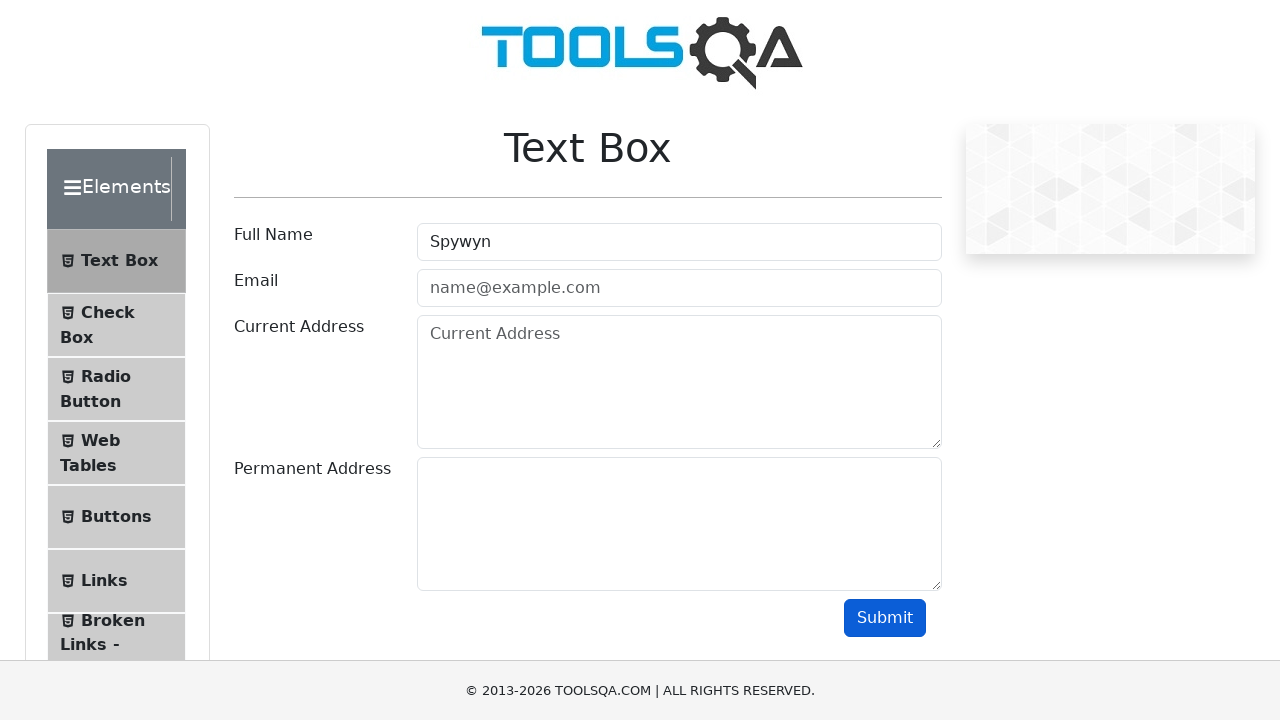